Tests dynamic control functionality by verifying a textbox is initially disabled, clicking an enable button, and confirming the textbox becomes enabled with a success message

Starting URL: https://the-internet.herokuapp.com/dynamic_controls

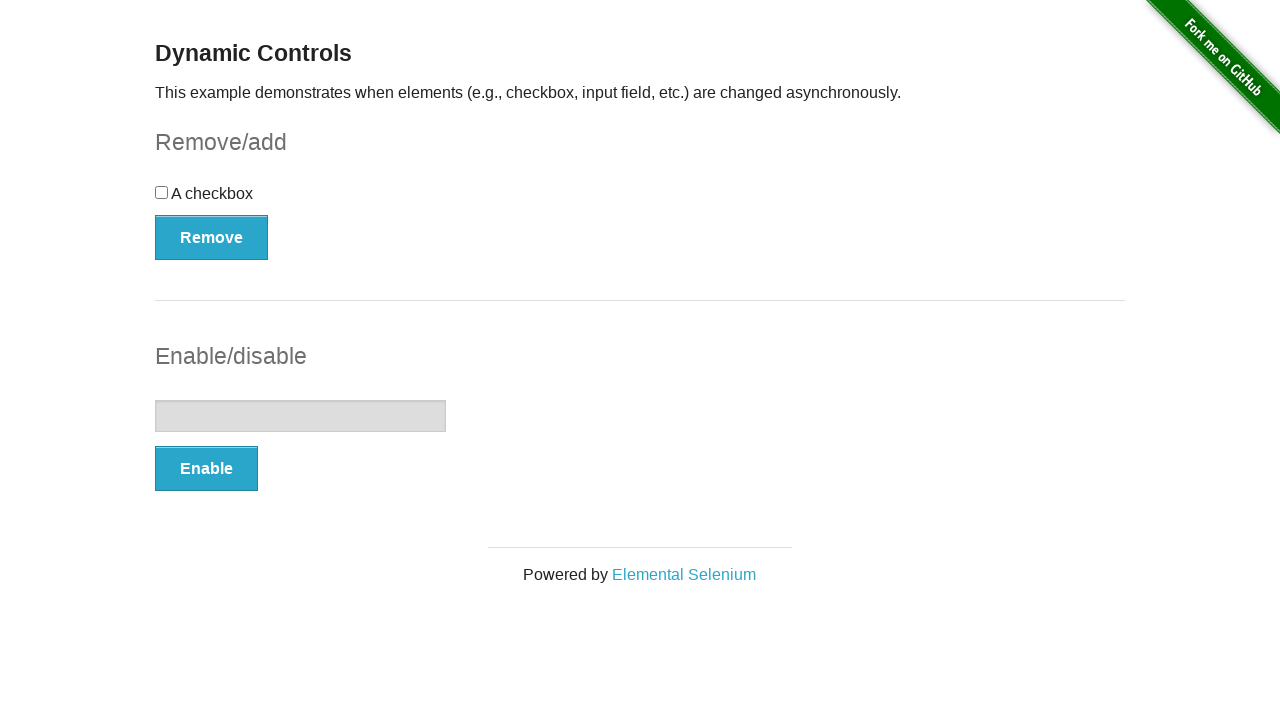

Located the textbox element
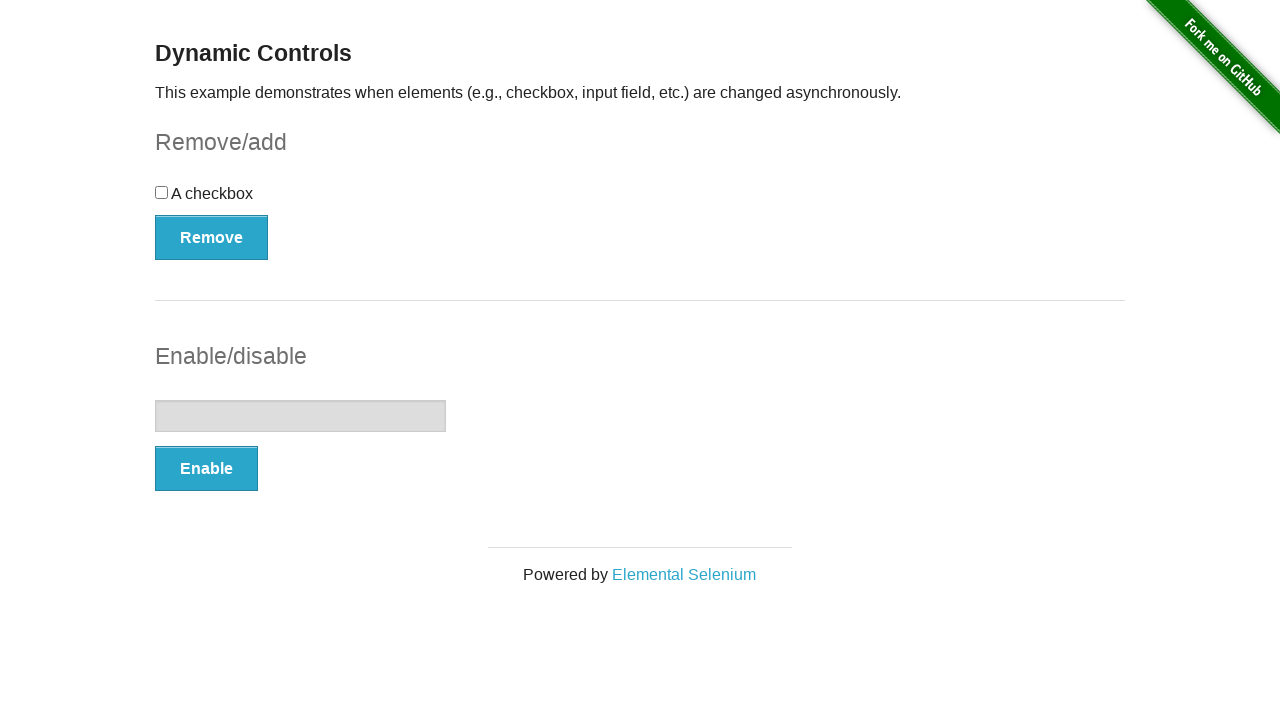

Verified textbox is initially disabled
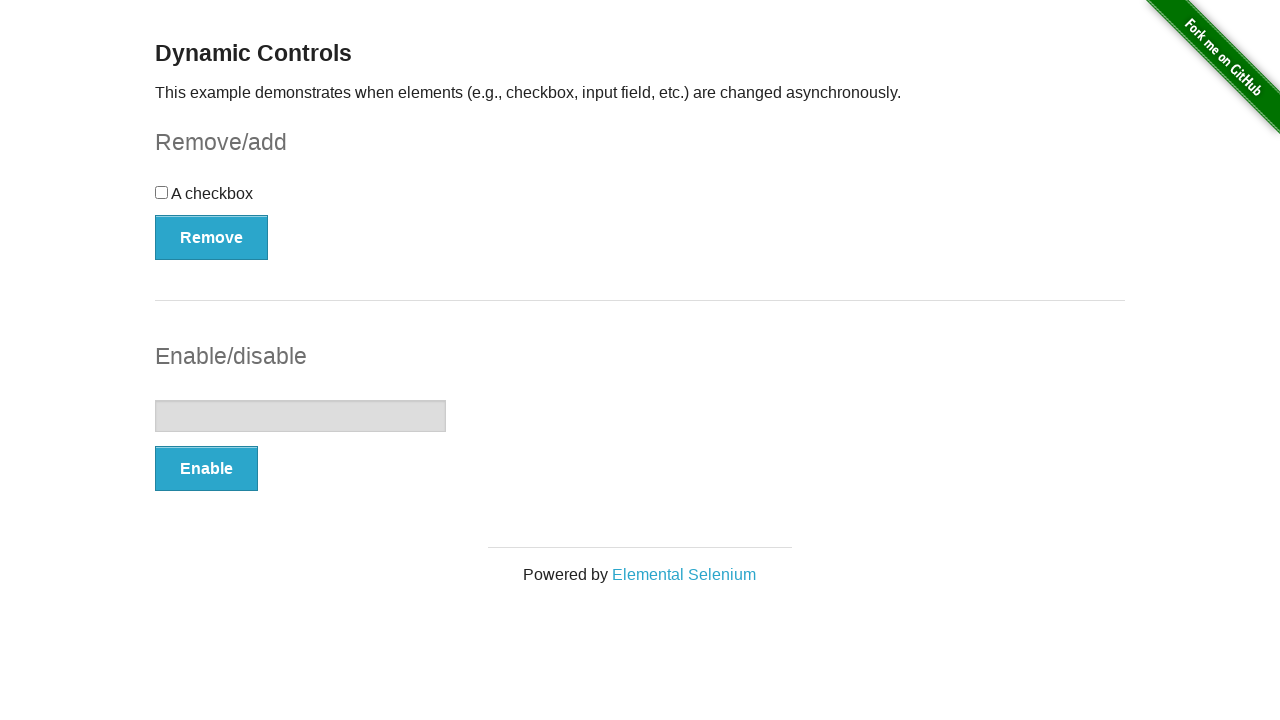

Clicked the enable button at (206, 469) on xpath=(//button[@type='button'])[2]
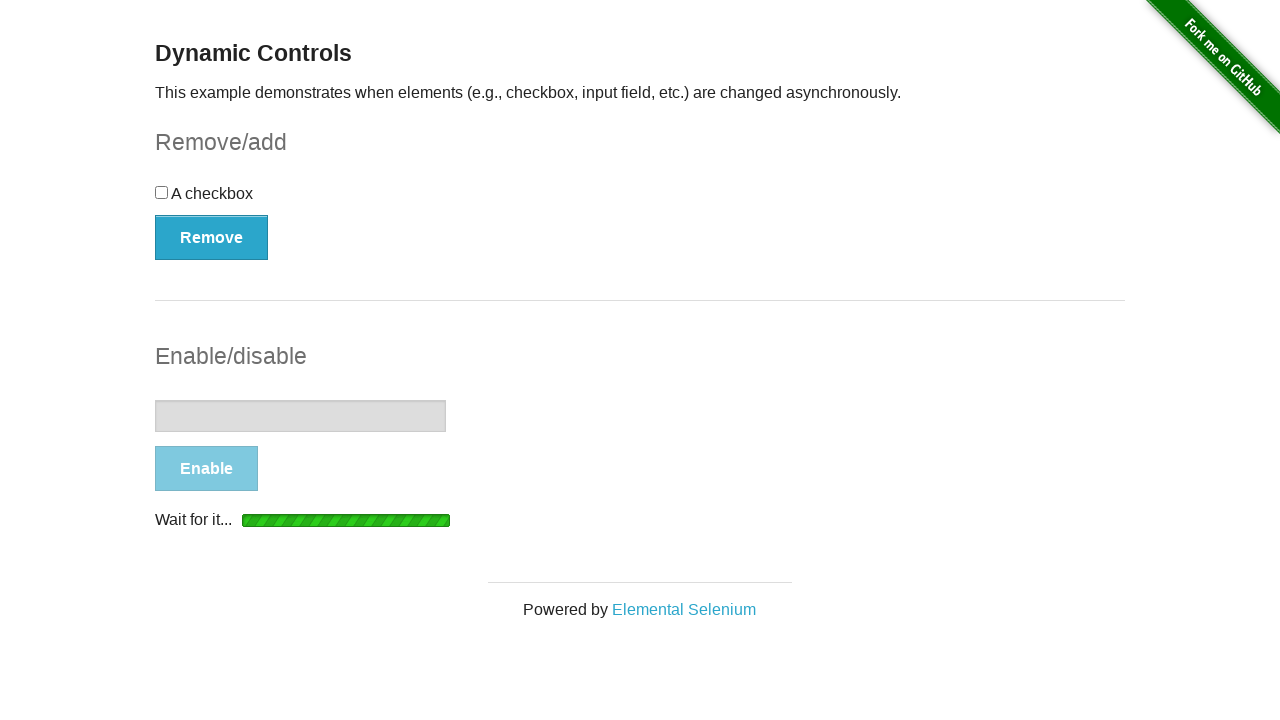

Success message appeared
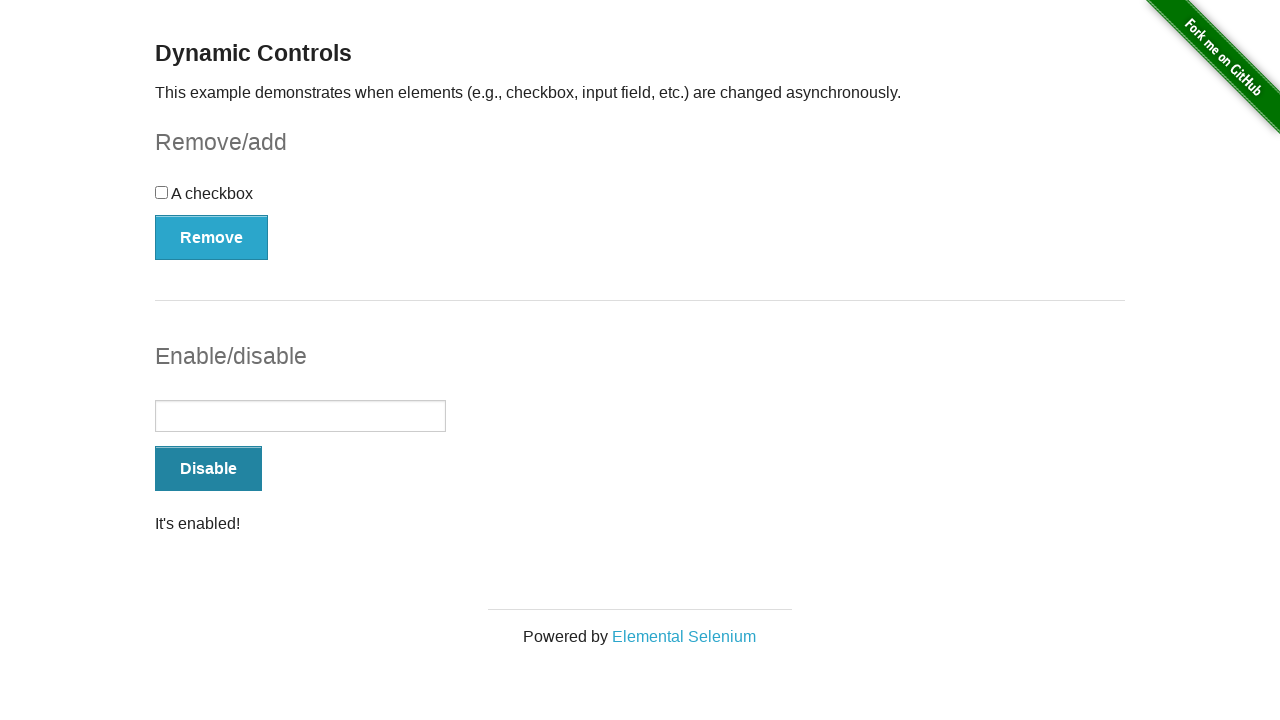

Verified success message is visible
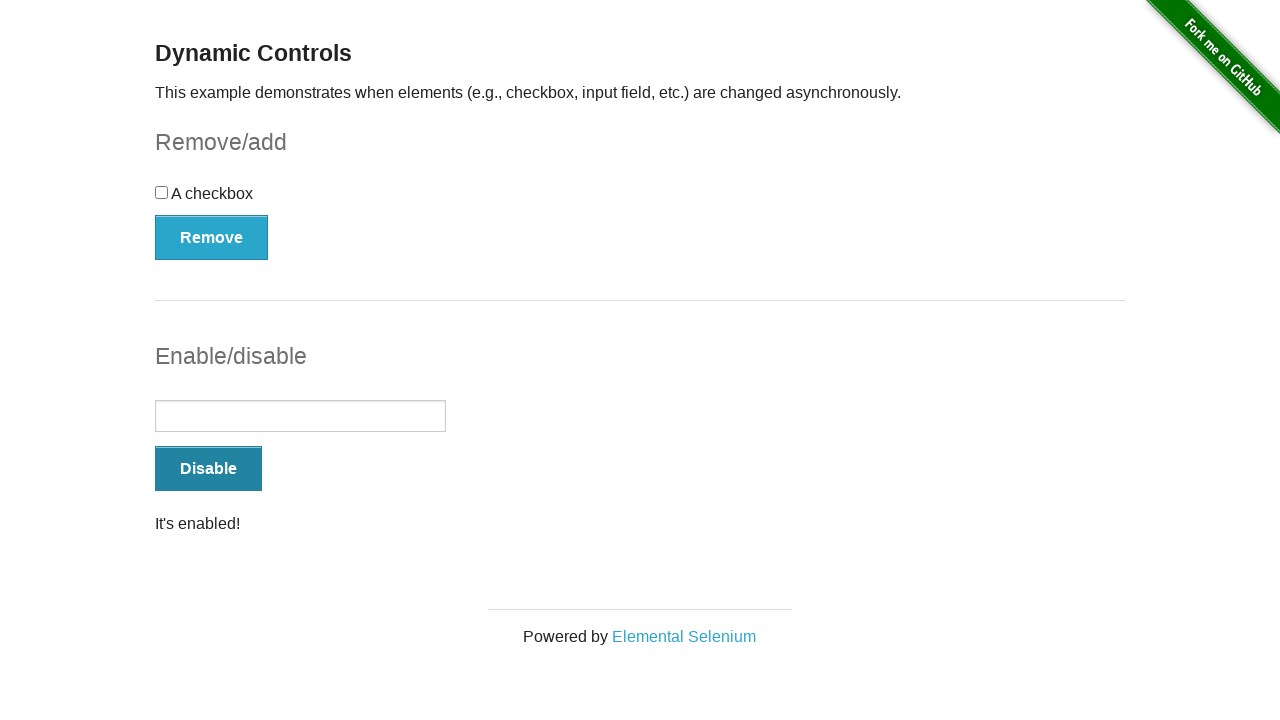

Verified textbox is now enabled
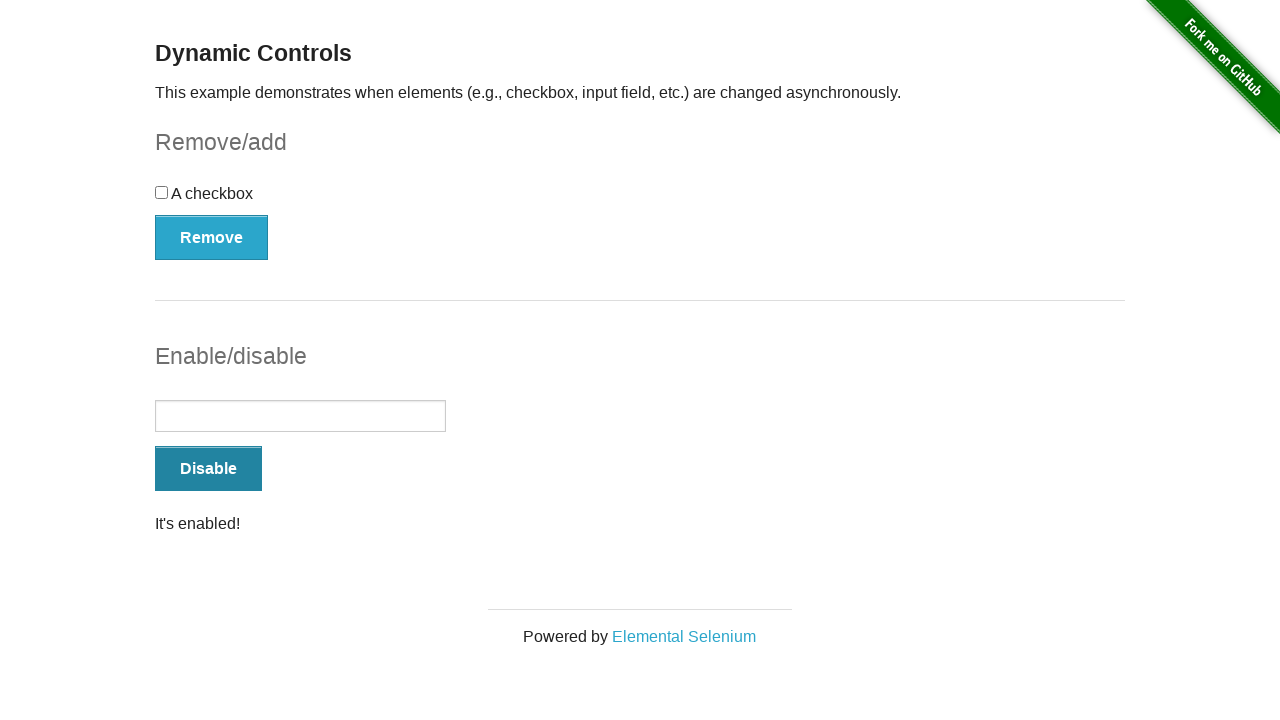

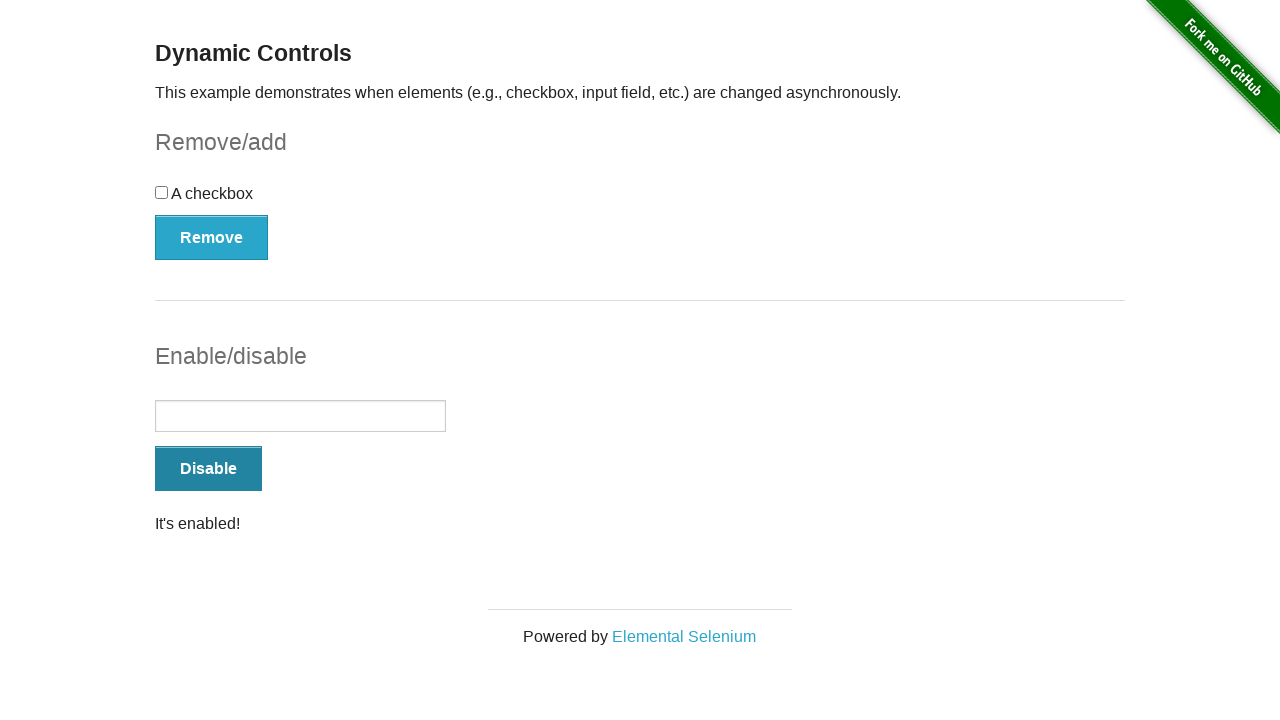